Tests alert dialog handling on the Selenium documentation page by triggering an example alert and accepting it

Starting URL: https://www.selenium.dev/documentation/webdriver/interactions/alerts/

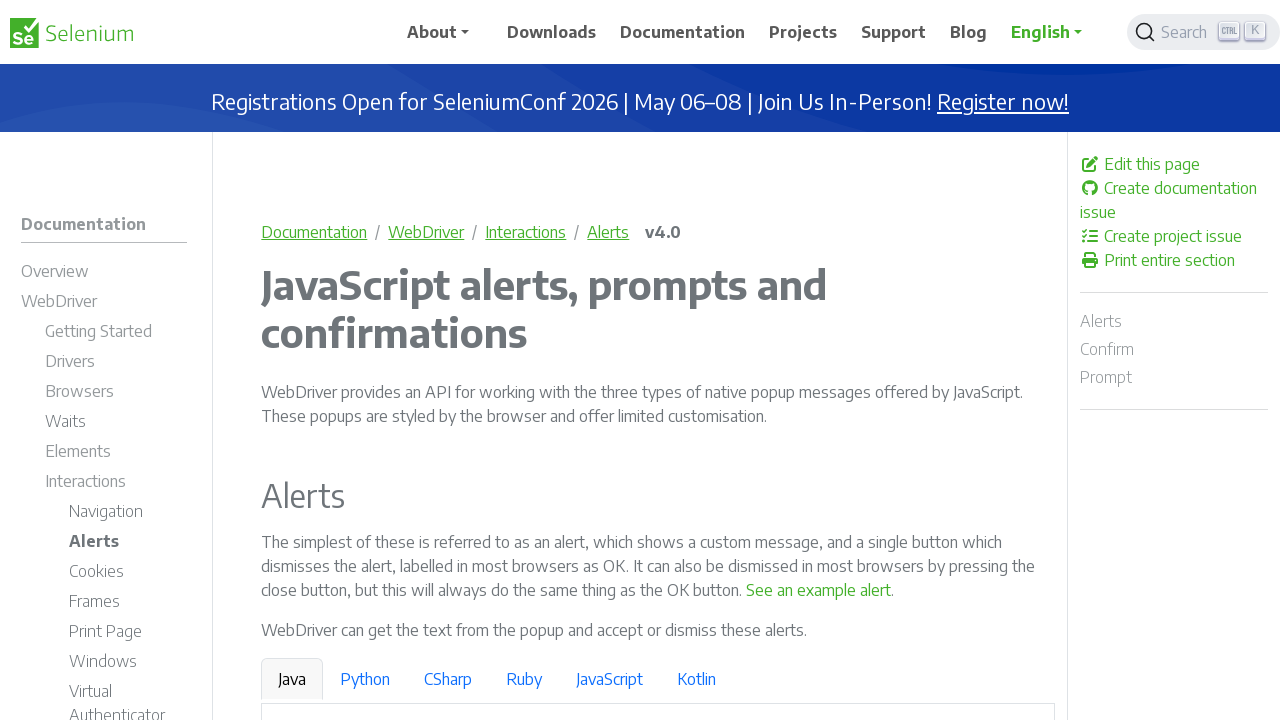

Set up dialog handler to accept alerts
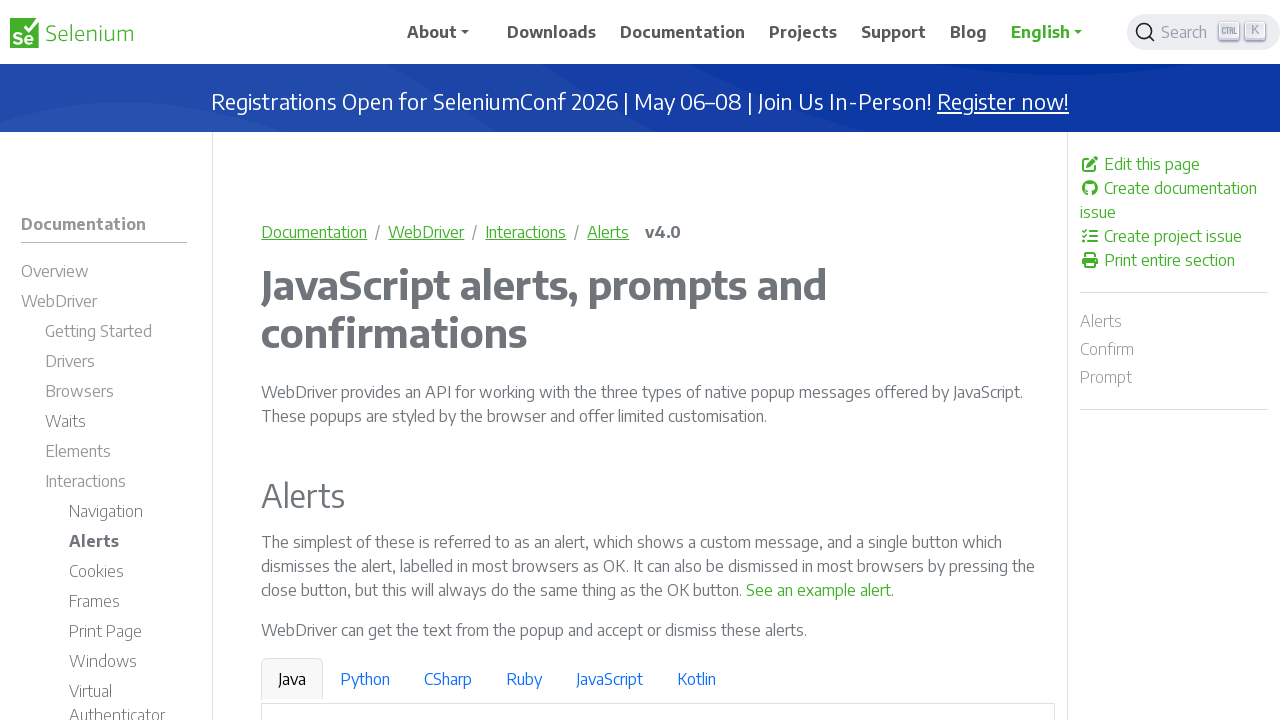

Clicked 'See an example alert' link to trigger alert dialog at (819, 590) on internal:text="See an example alert"s
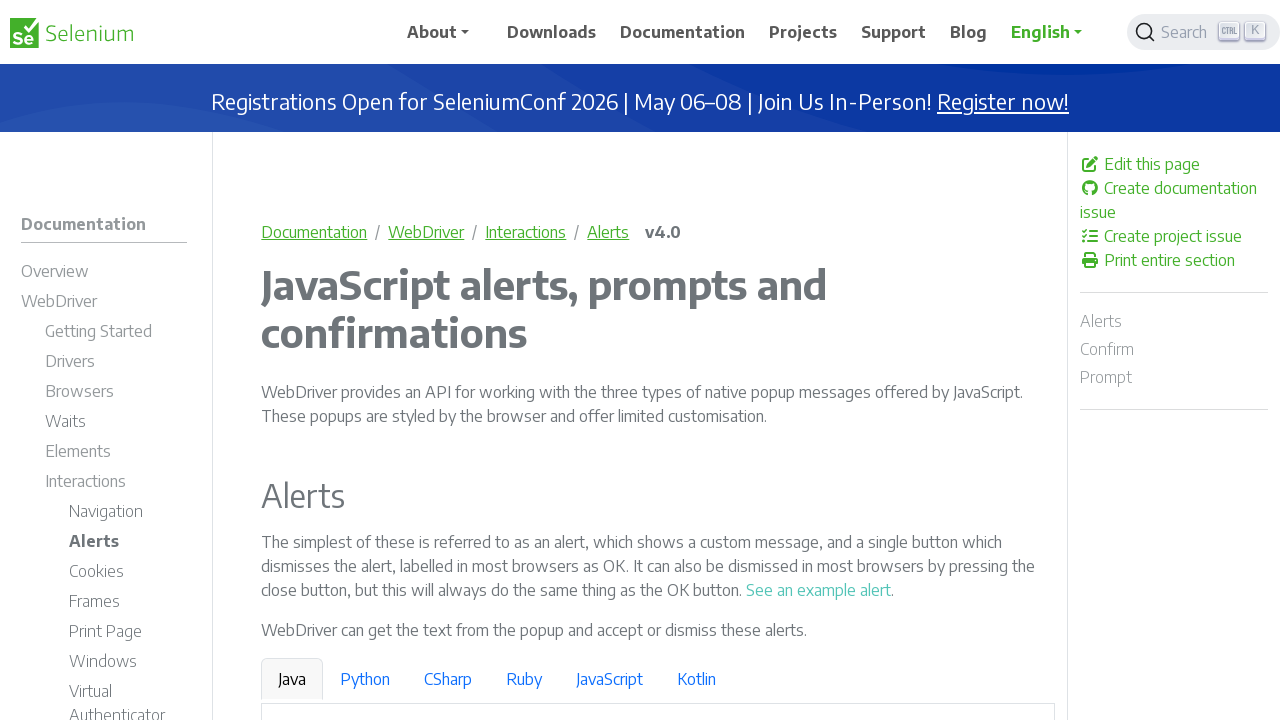

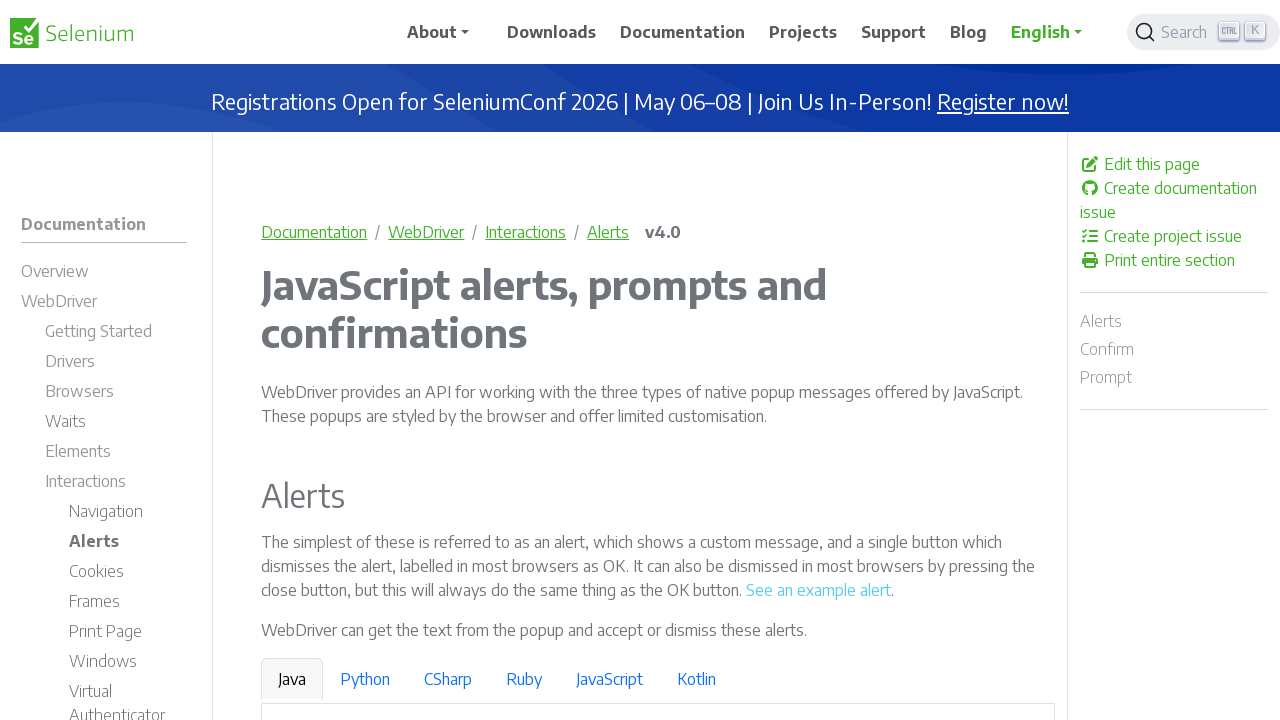